Tests date picker functionality by using JavaScript to set a date value on a readonly date input field

Starting URL: https://www.tutorialspoint.com/selenium/practice/date-picker.php

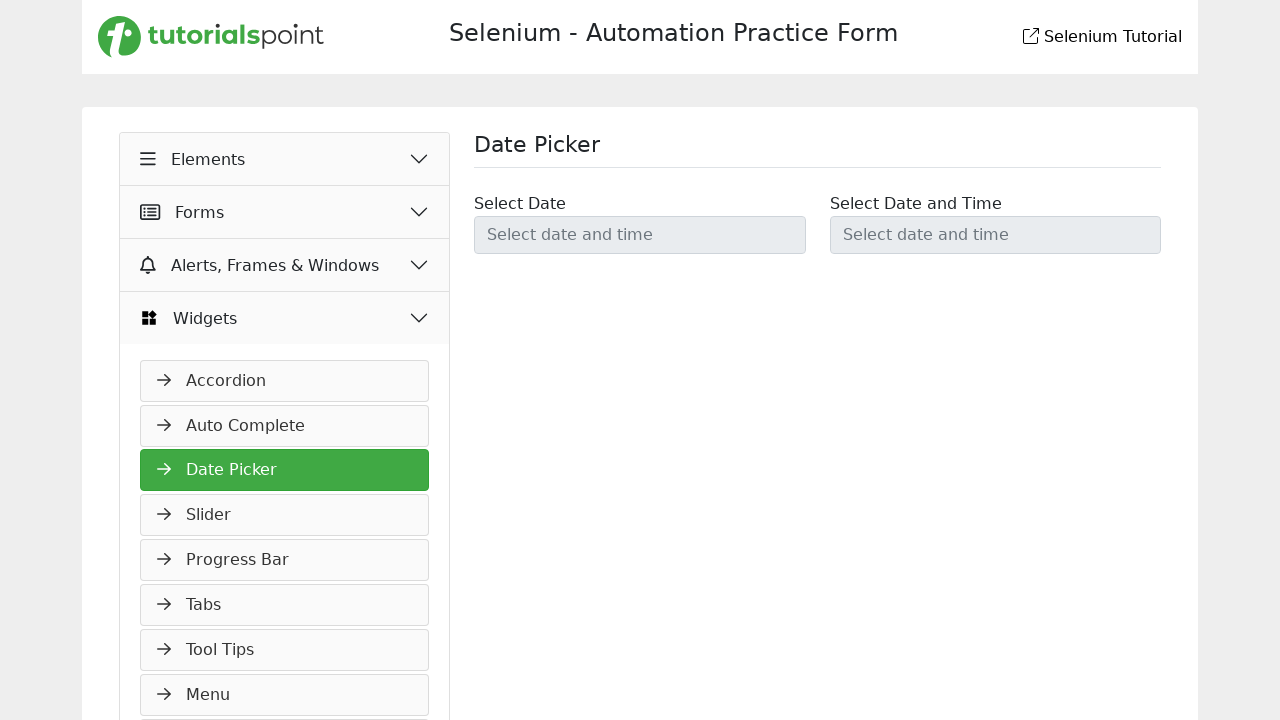

Navigated to date picker practice page
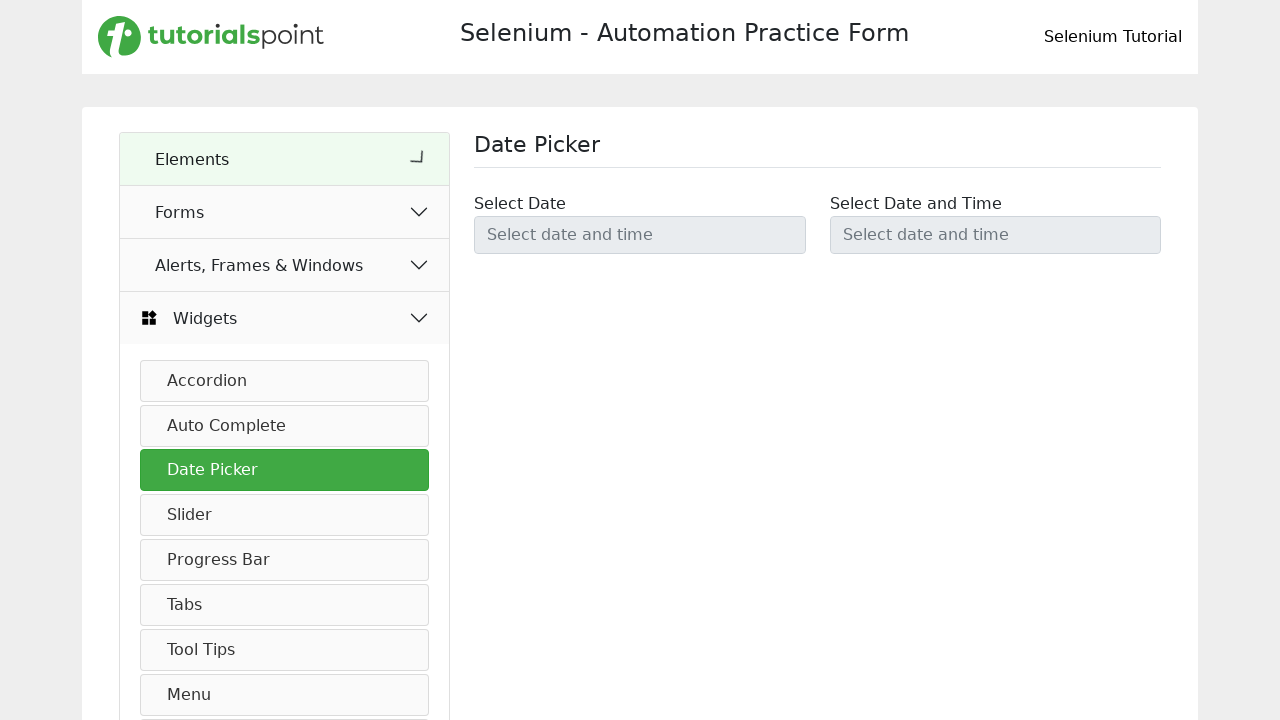

Date picker element is visible
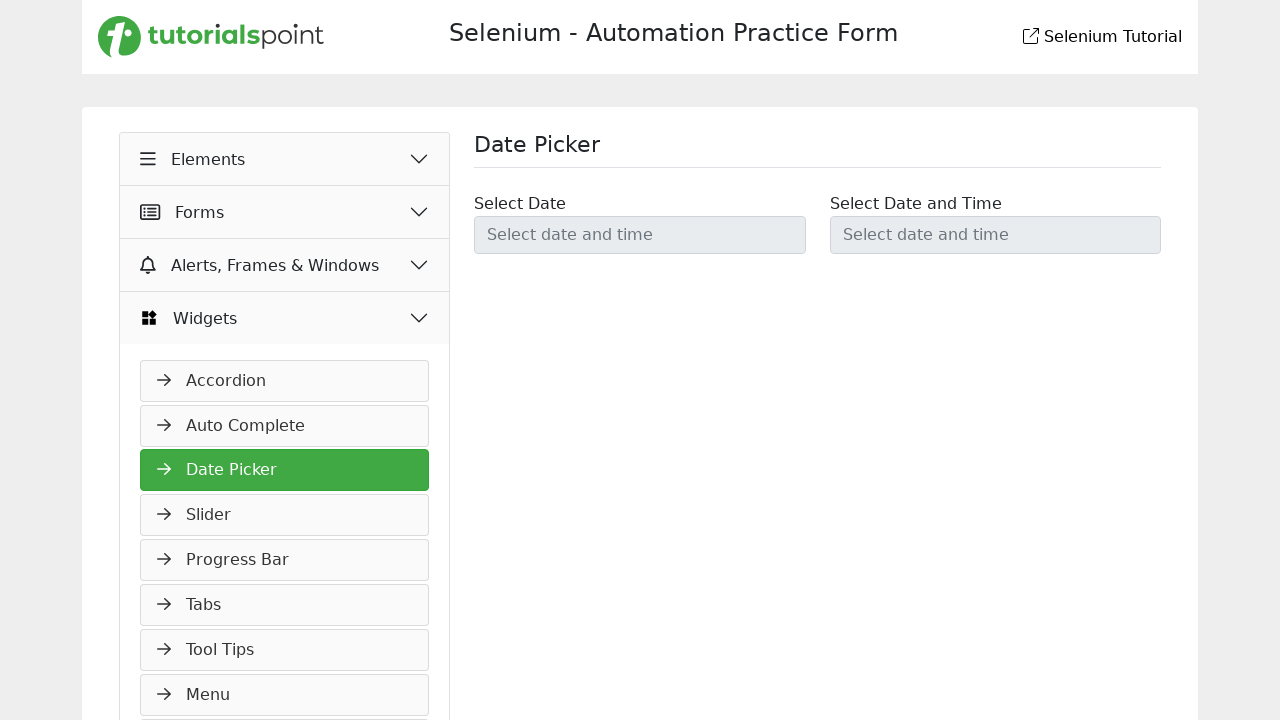

Set date value to 2025-03-21 using JavaScript on readonly date input field
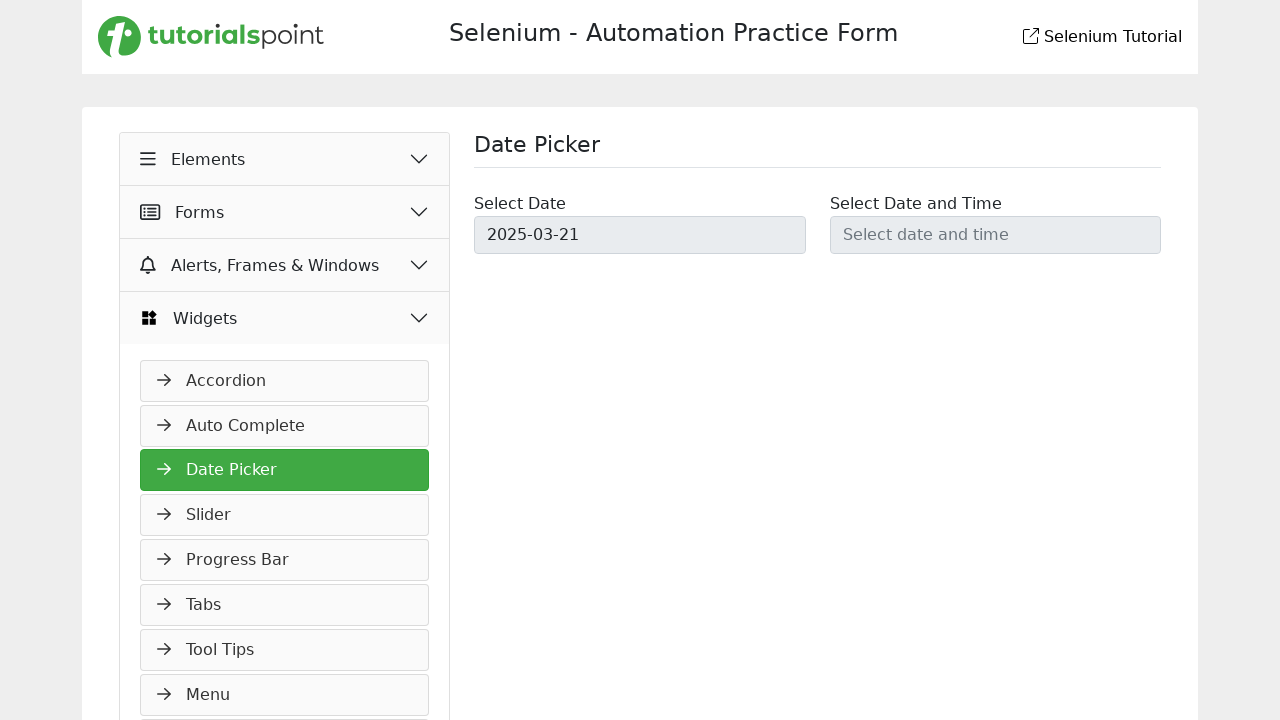

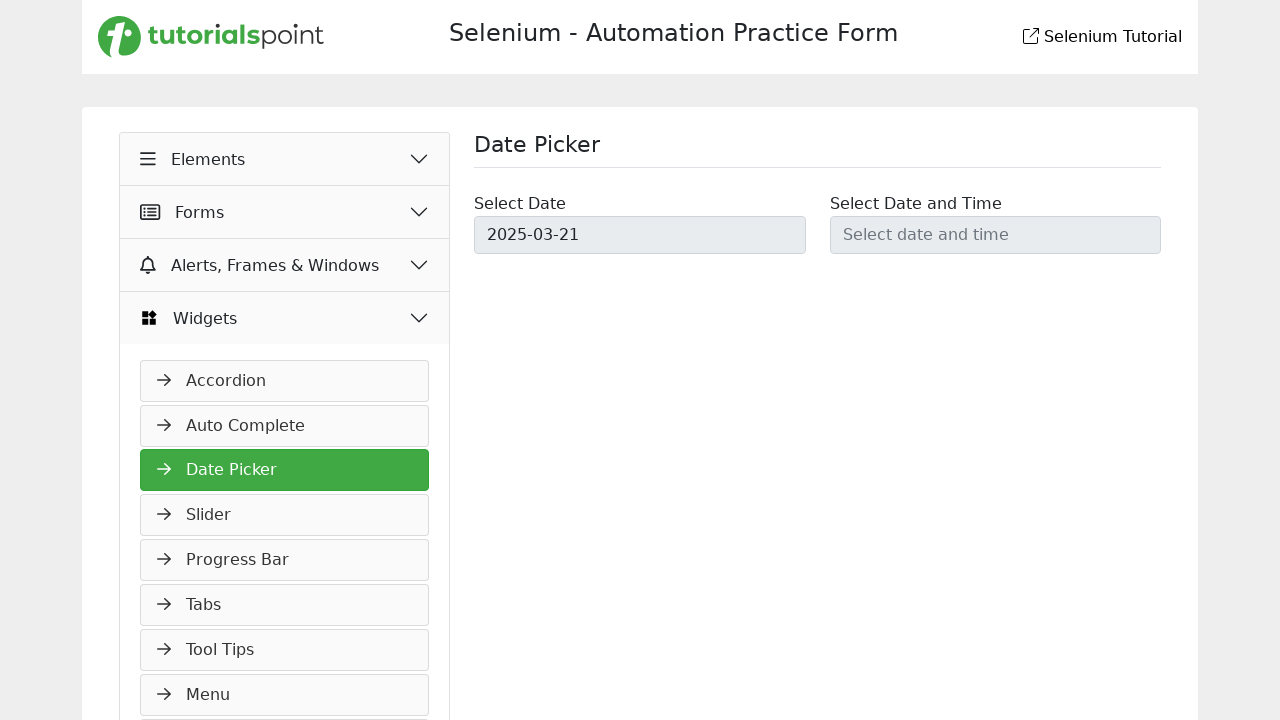